Tests handling a JavaScript prompt dialog by entering a name and accepting it, then verifying the name is displayed on the page

Starting URL: https://letcode.in/alert

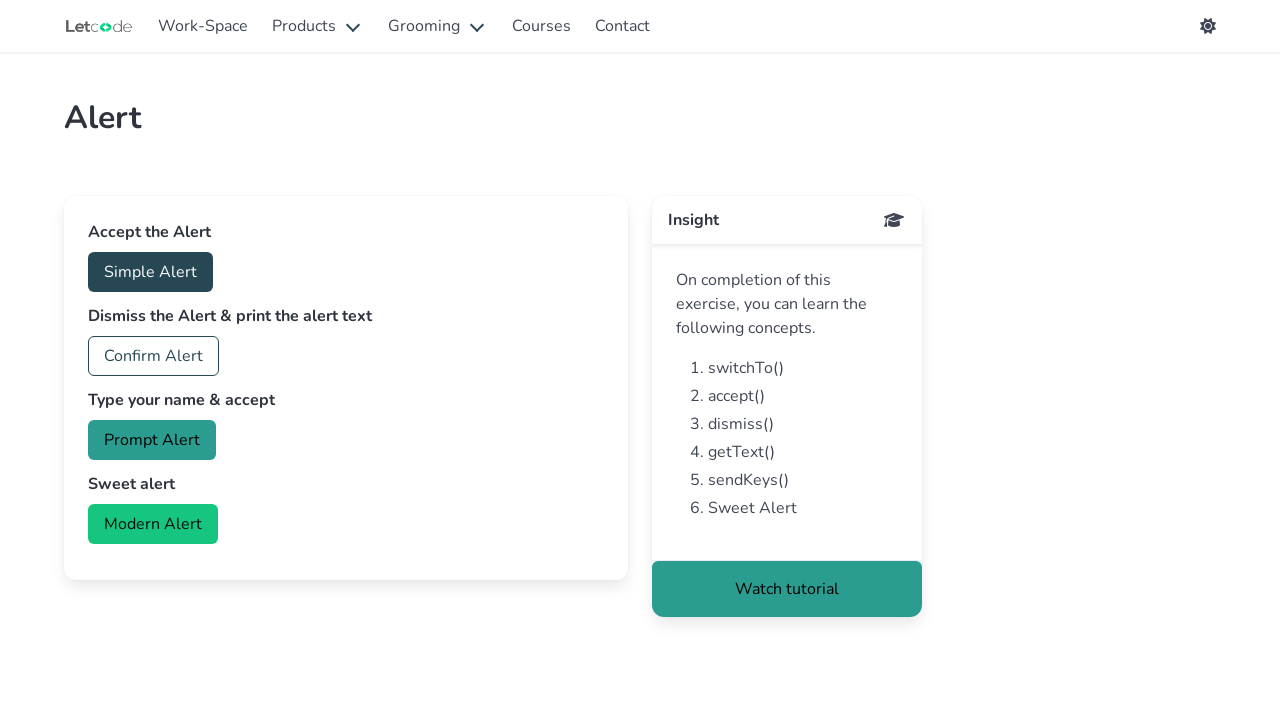

Set up dialog handler to accept prompt with name 'Nirvana'
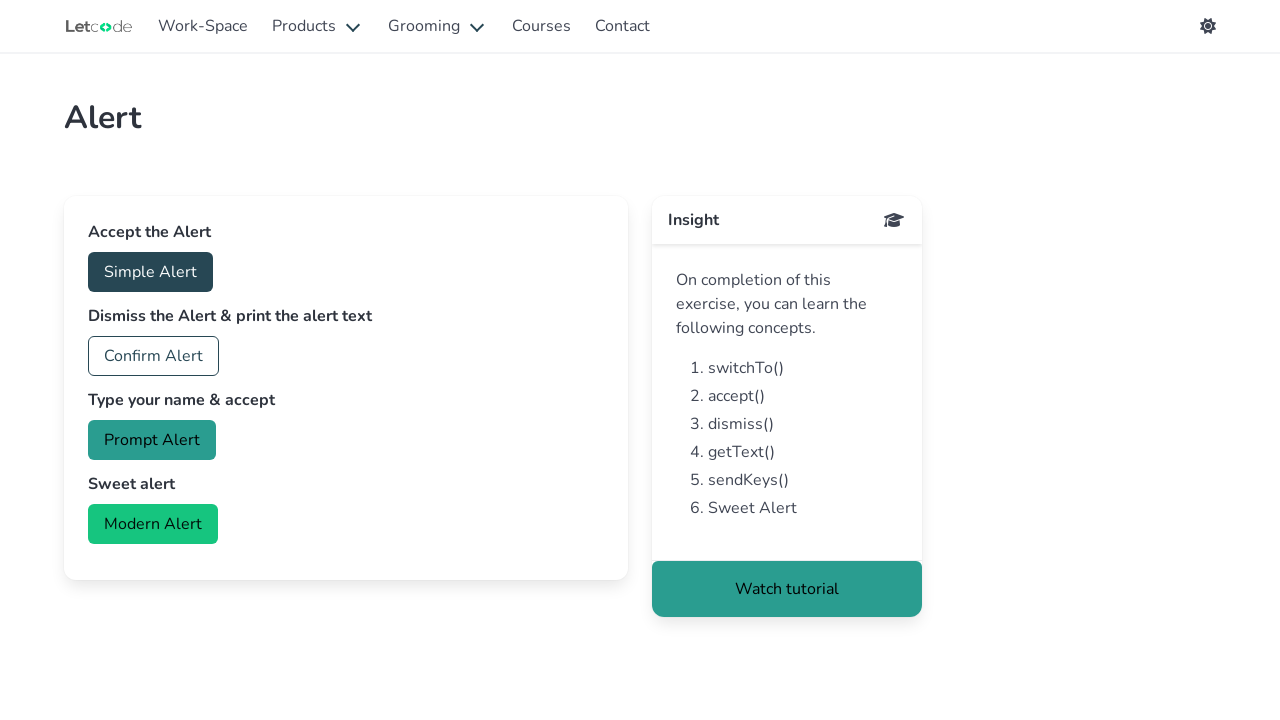

Clicked prompt button to trigger dialog at (152, 440) on #prompt
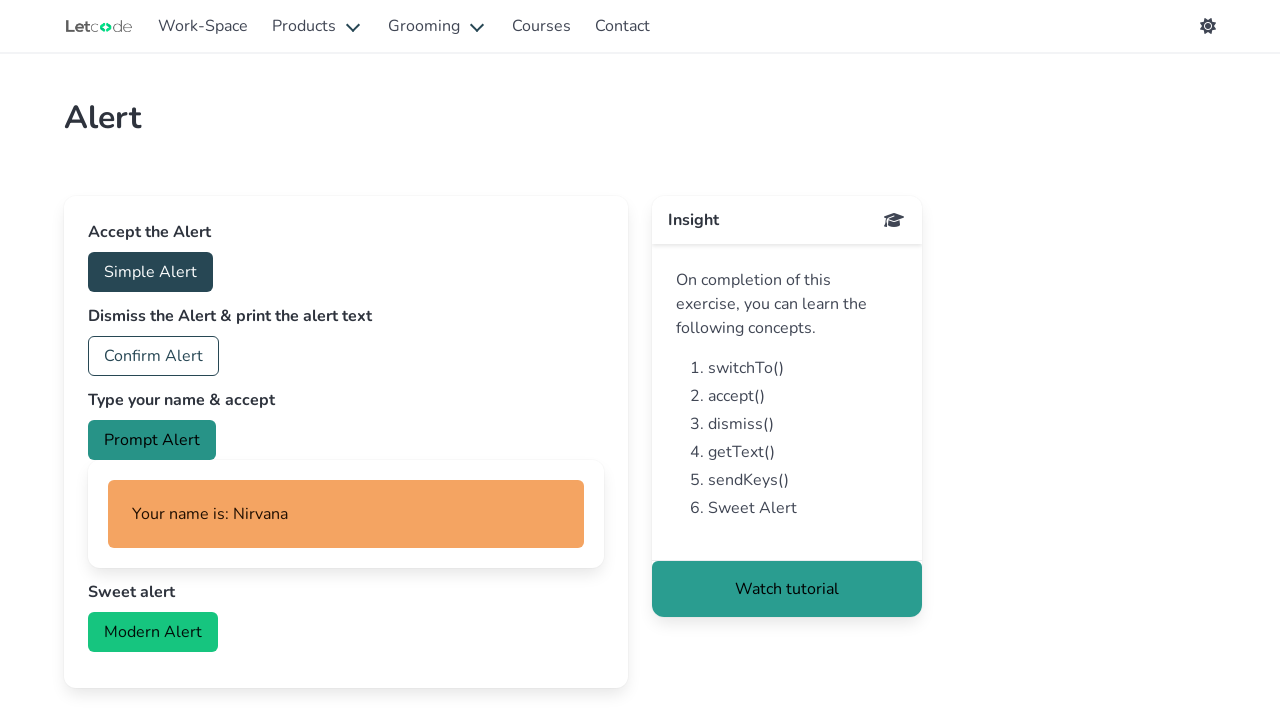

Waited for result name element to appear
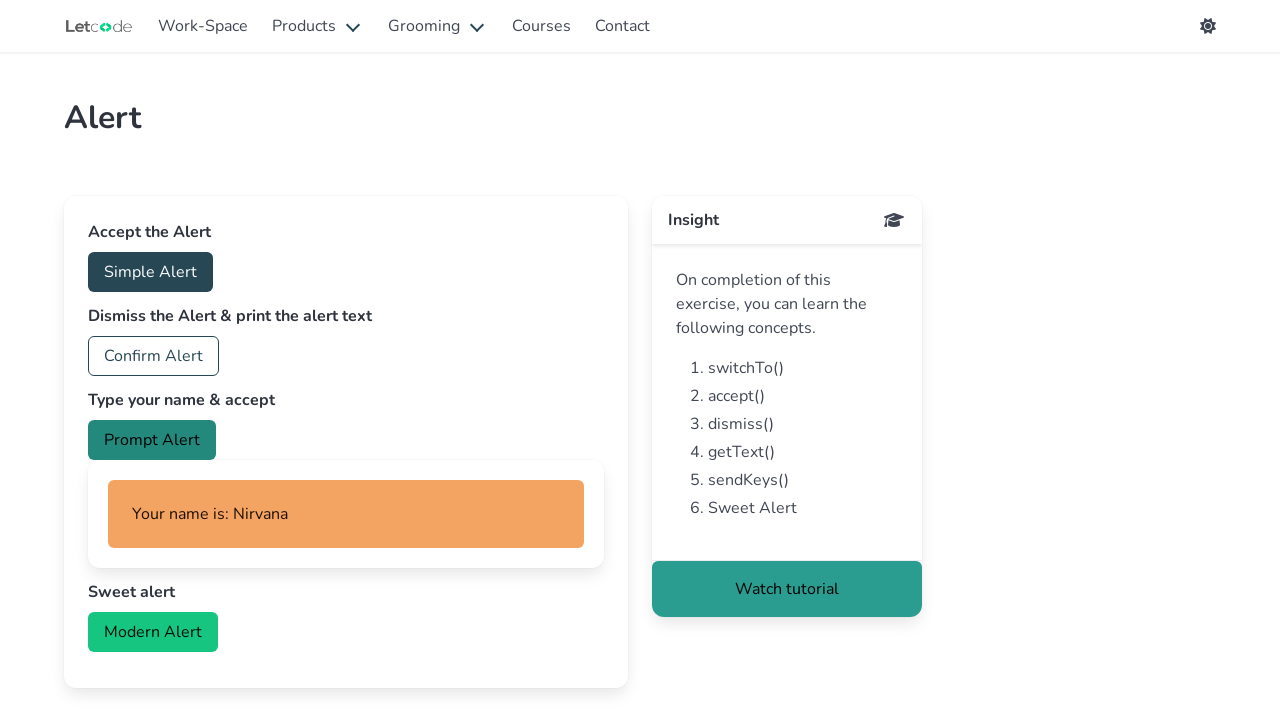

Retrieved text from result name element
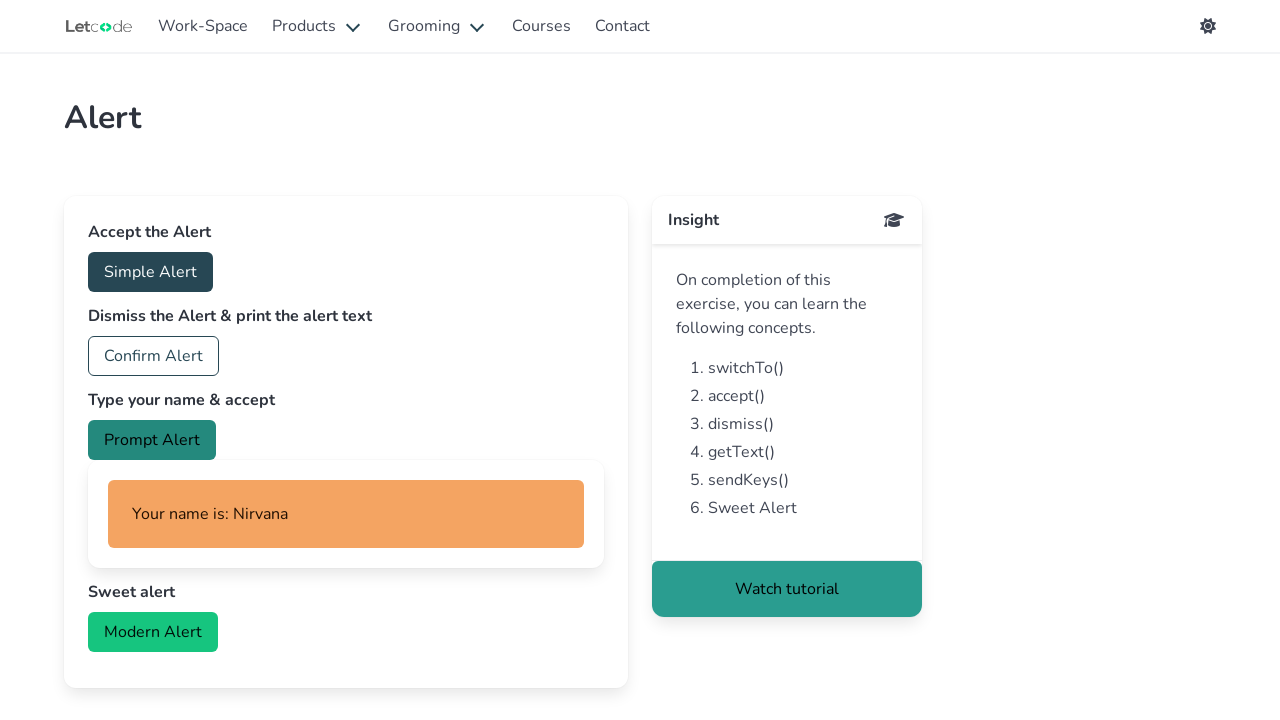

Verified result text matches 'Your name is: Nirvana'
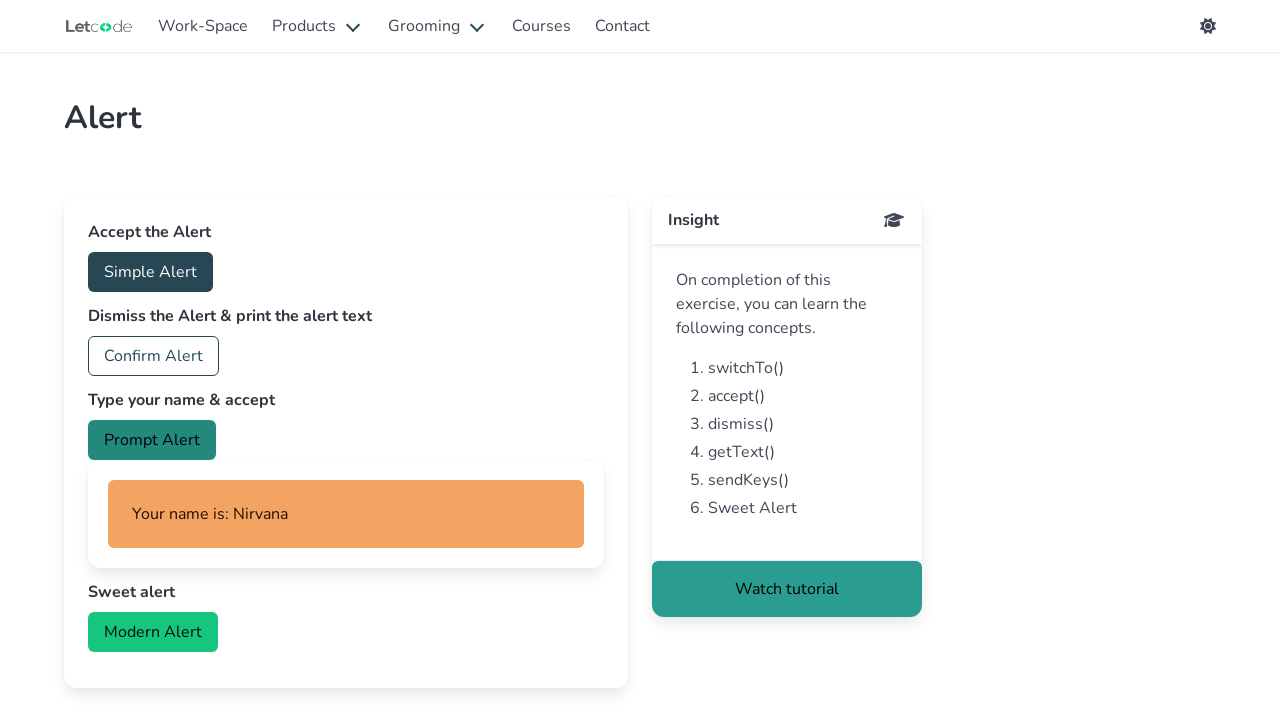

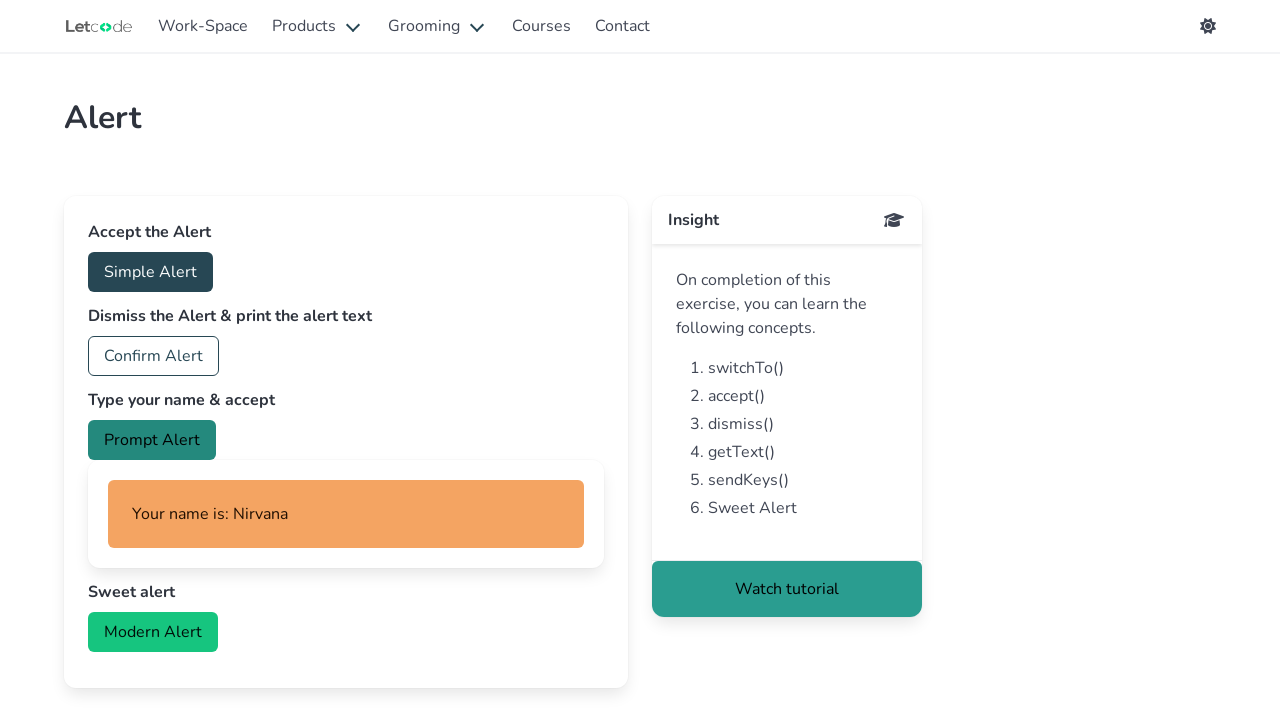